Tests drag and drop functionality on the jQuery UI Droppable demo page by dragging an element and dropping it onto a target area within an iframe

Starting URL: https://jqueryui.com/droppable/

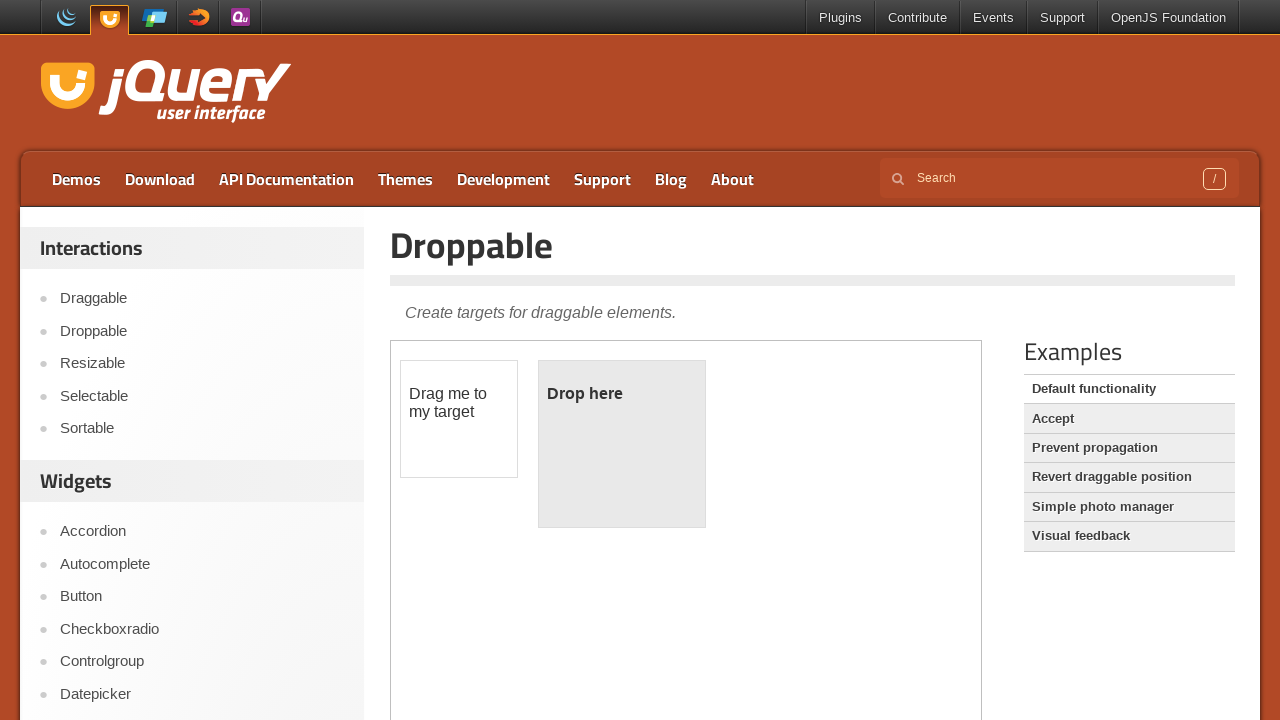

Navigated to jQuery UI Droppable demo page
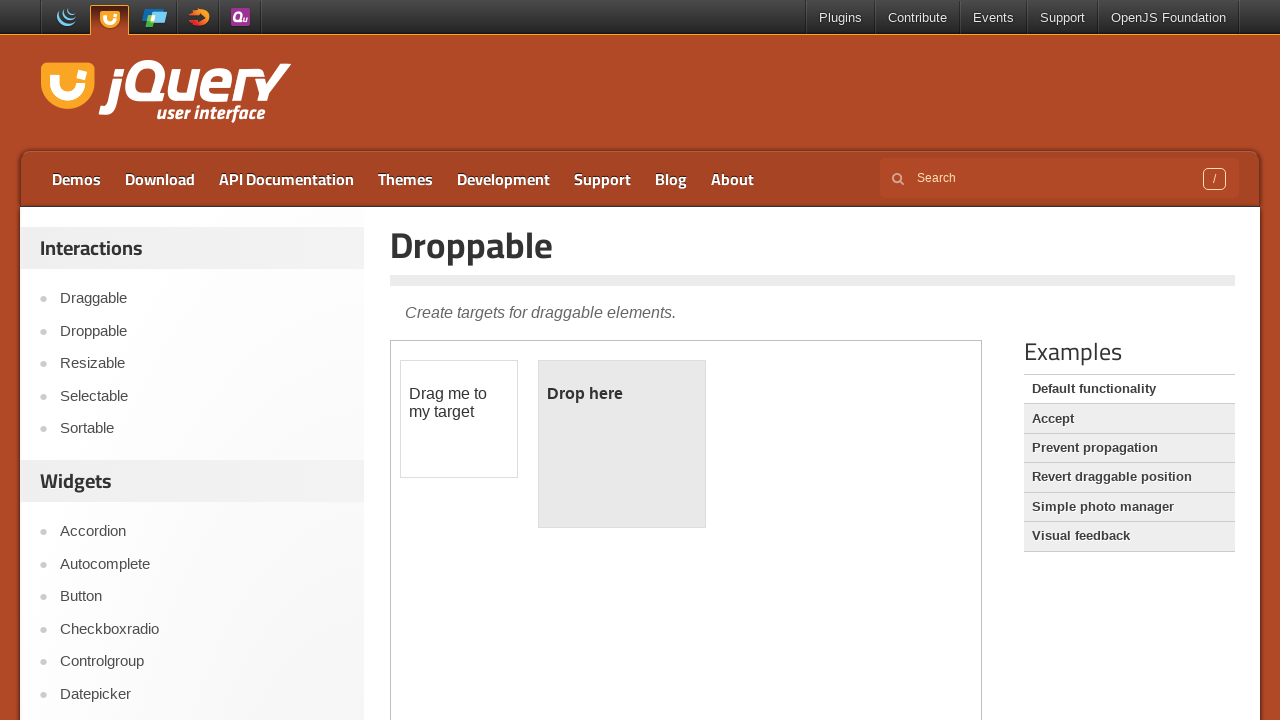

Demo frame loaded
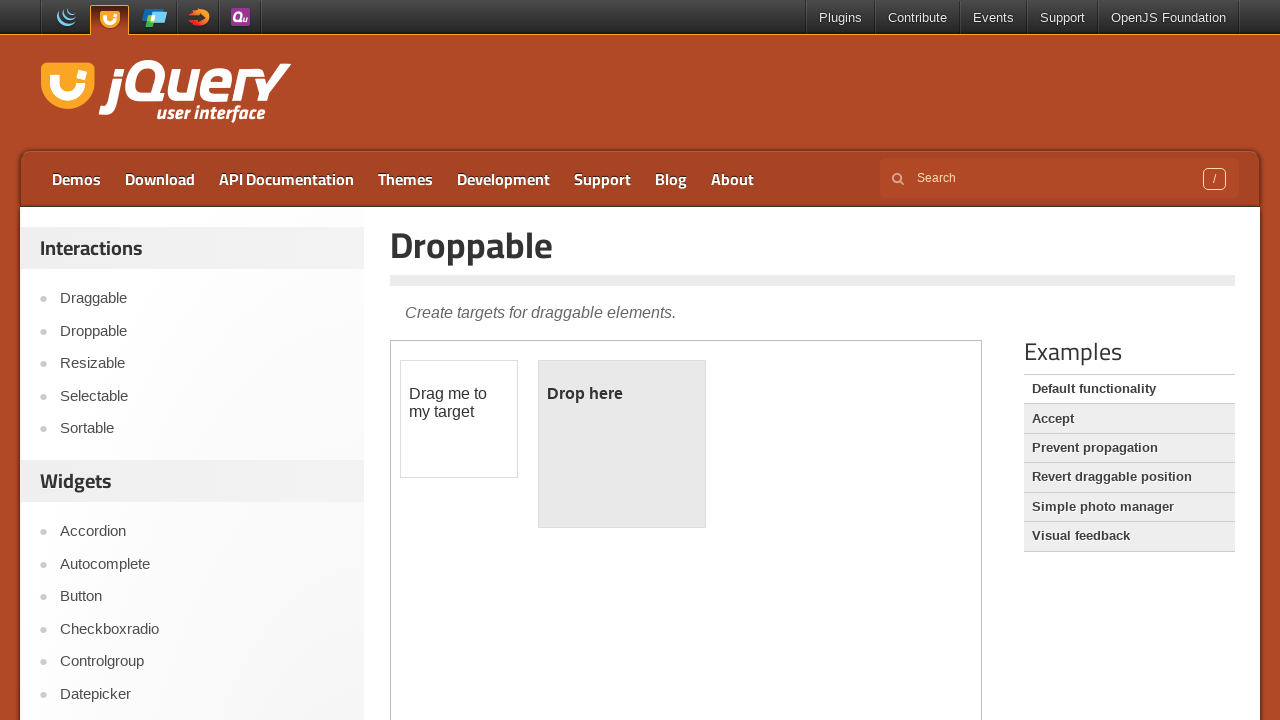

Located and switched to iframe containing draggable elements
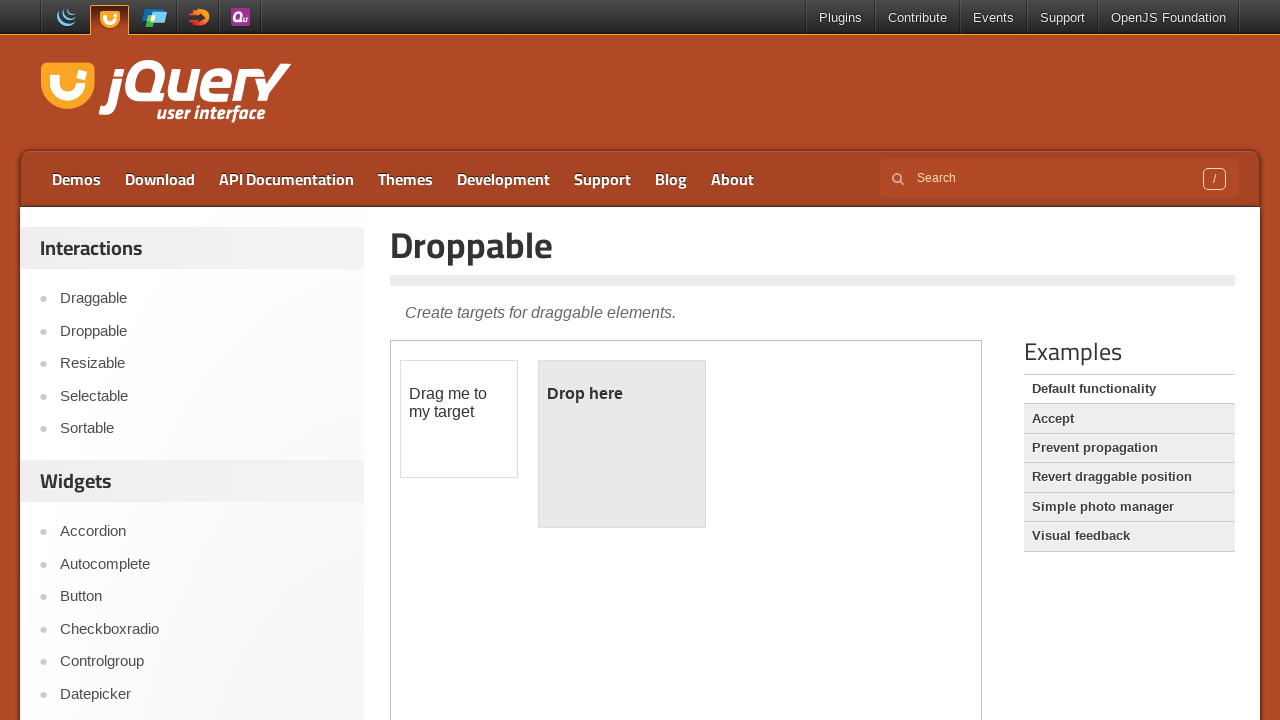

Located draggable element within iframe
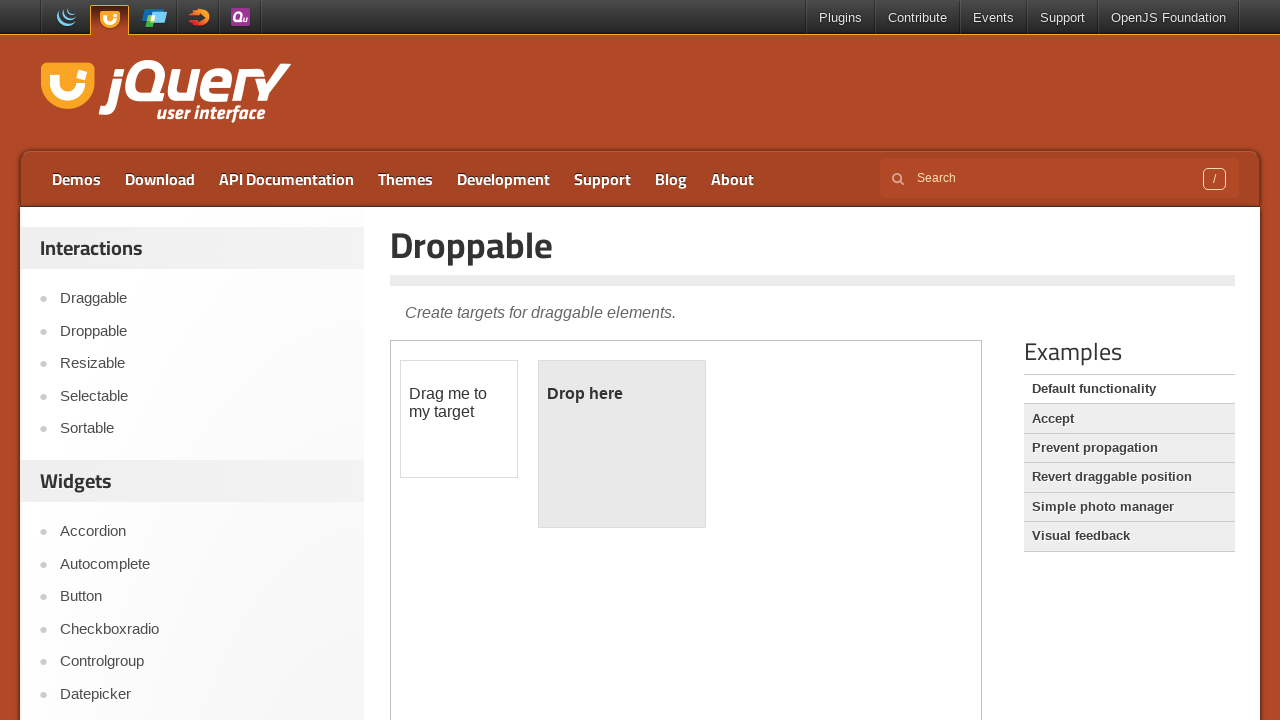

Located droppable target element within iframe
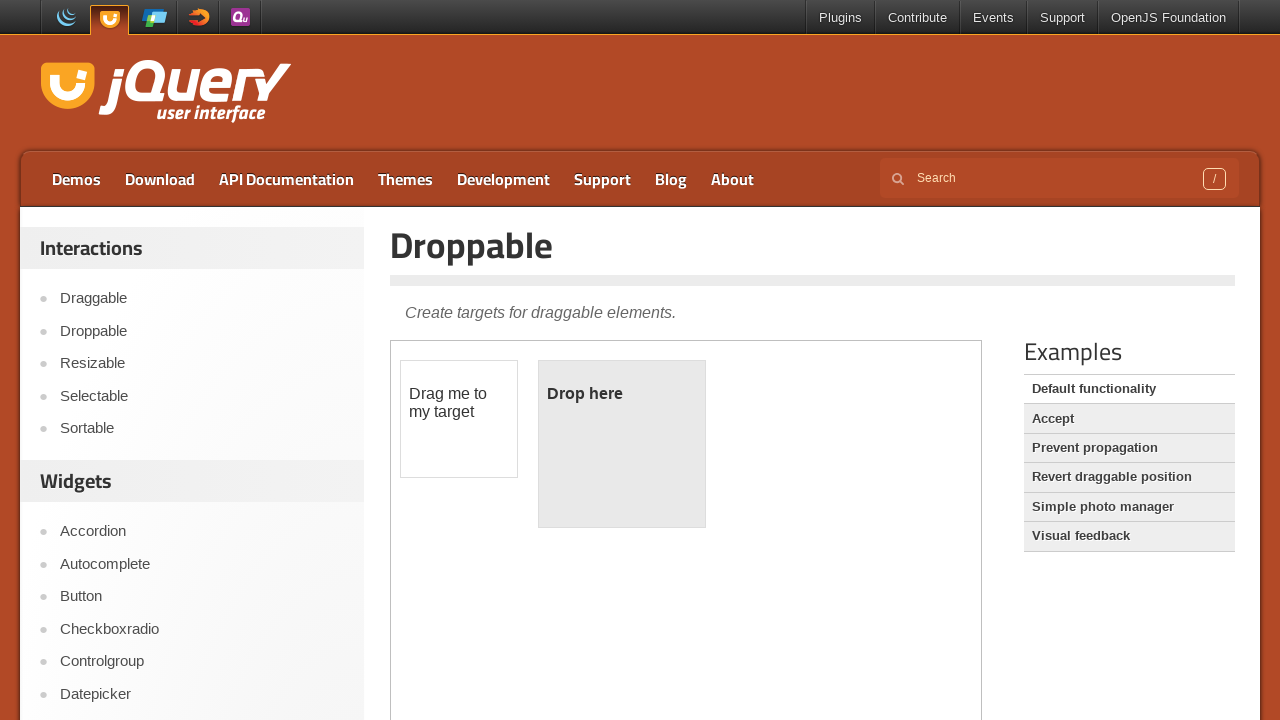

Dragged draggable element and dropped it onto droppable target at (622, 444)
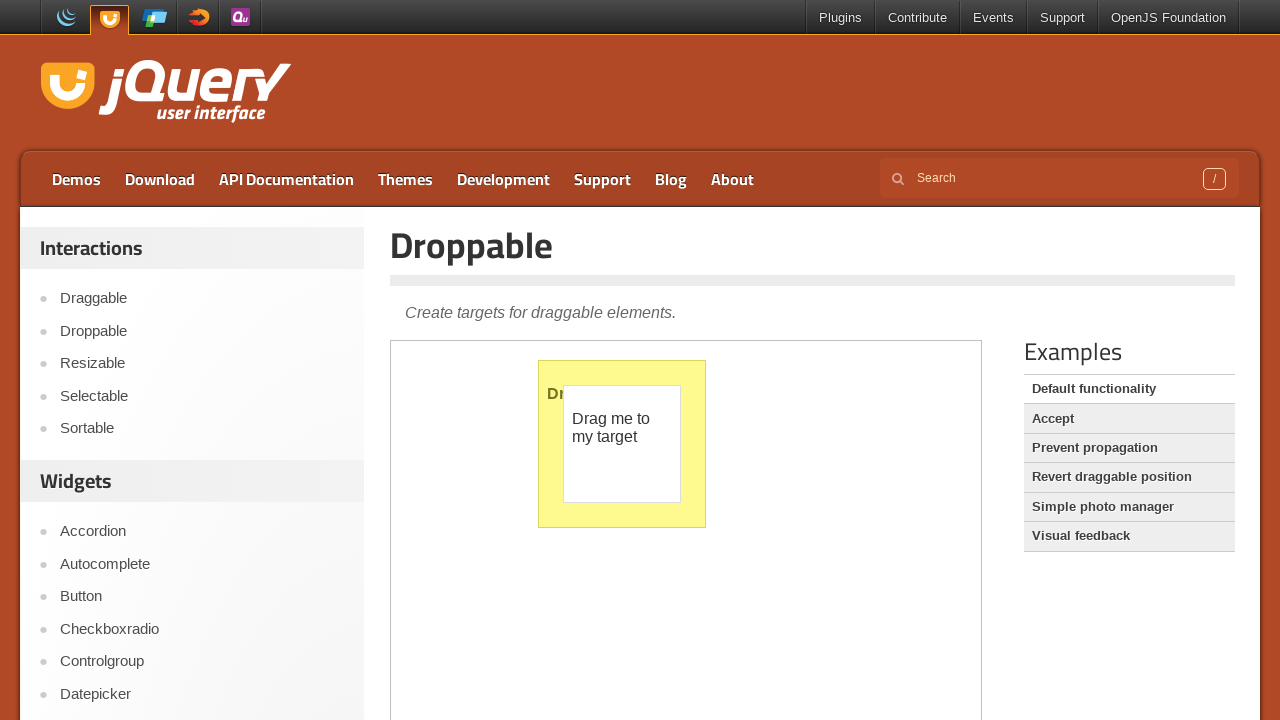

Drop operation completed successfully - droppable element highlighted
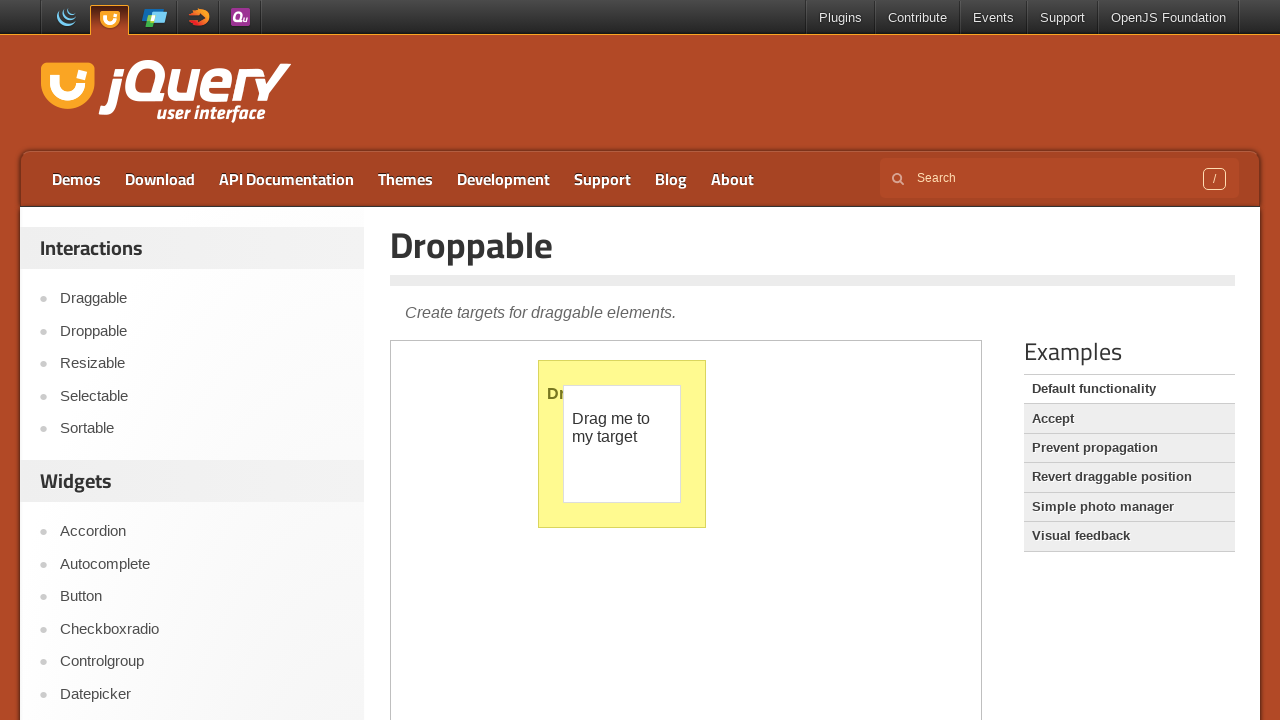

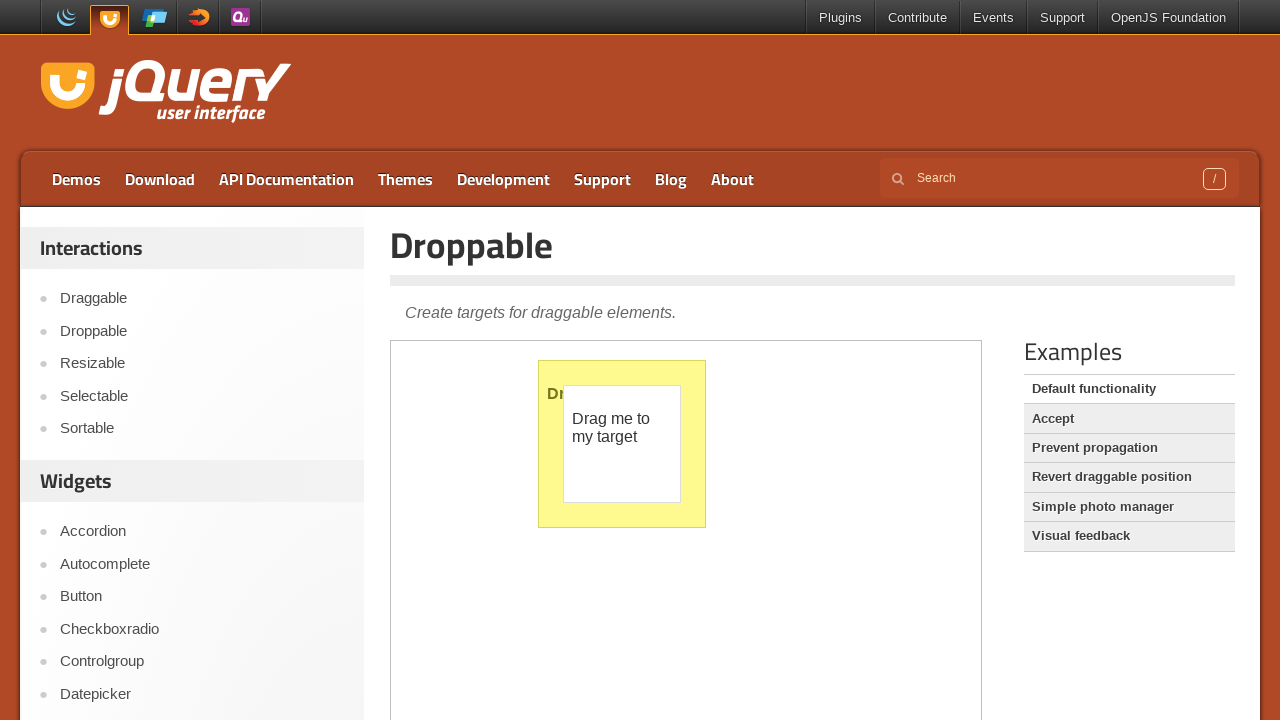